Navigates from the main RESTool app to the Deads module and verifies the page title displays "Deads"

Starting URL: https://dsternlicht.github.io/RESTool/#/characters?search=

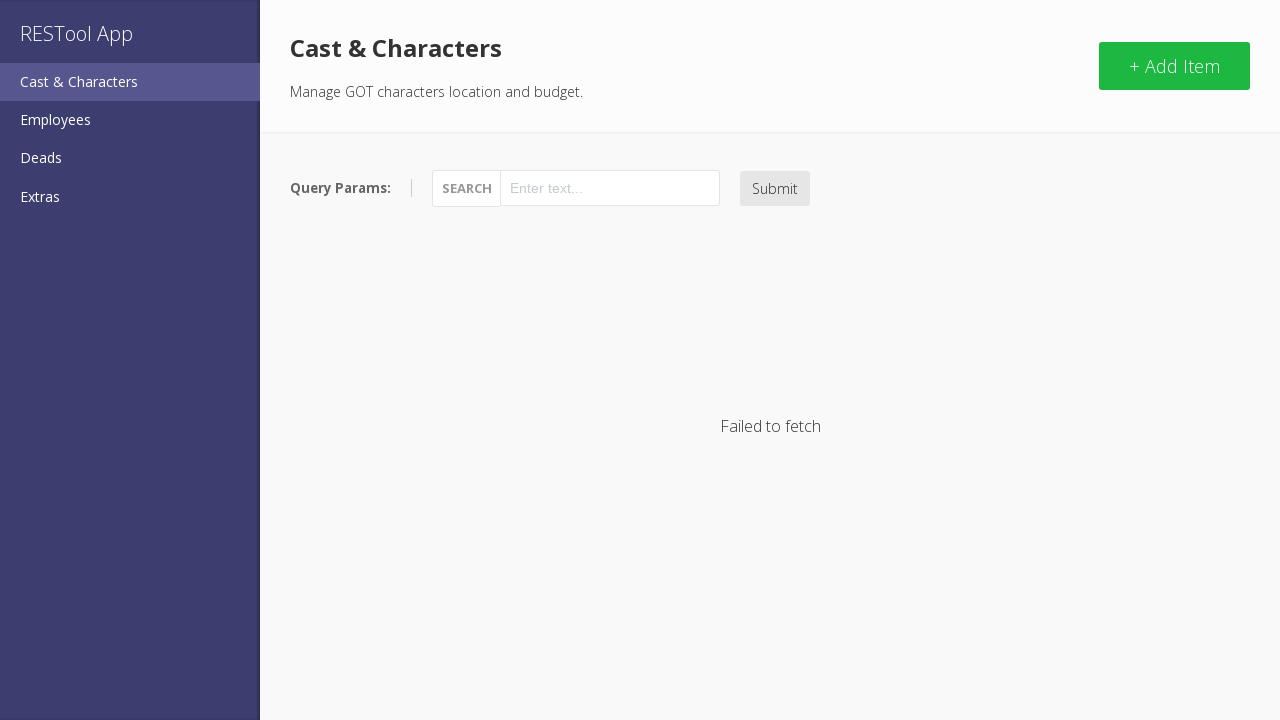

Waited for main page title h2 element to load
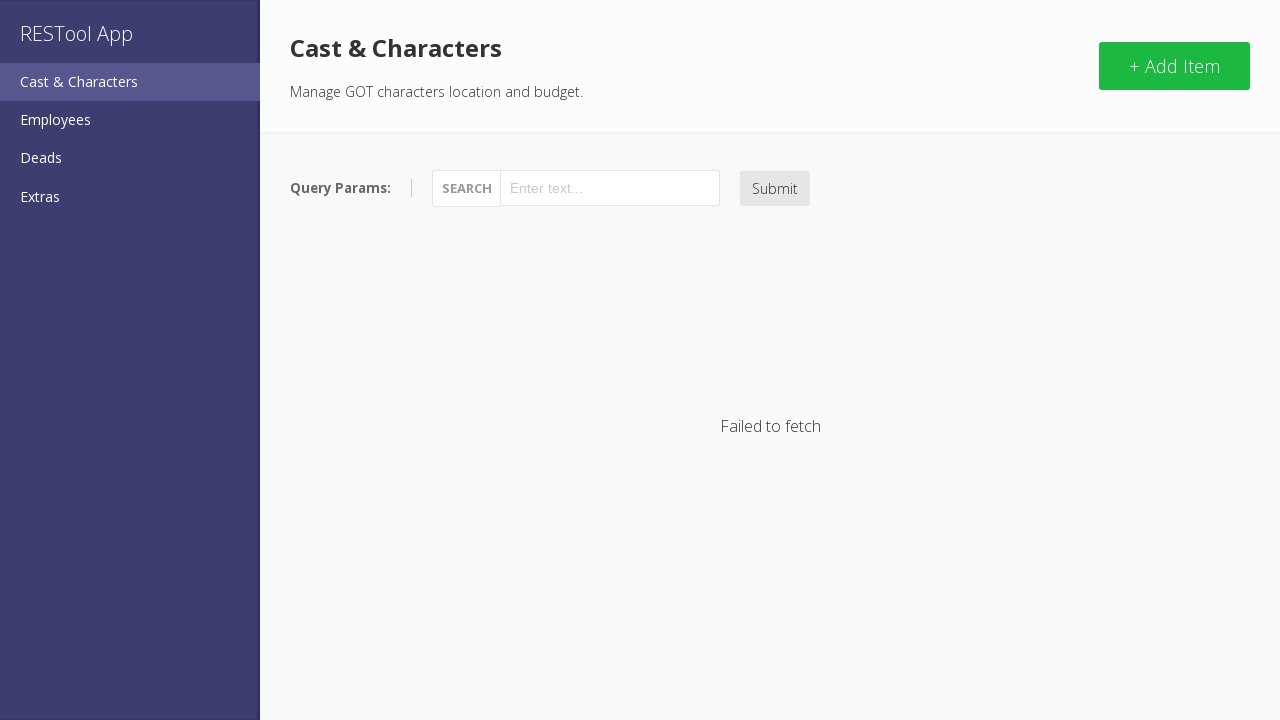

Retrieved main page title text content
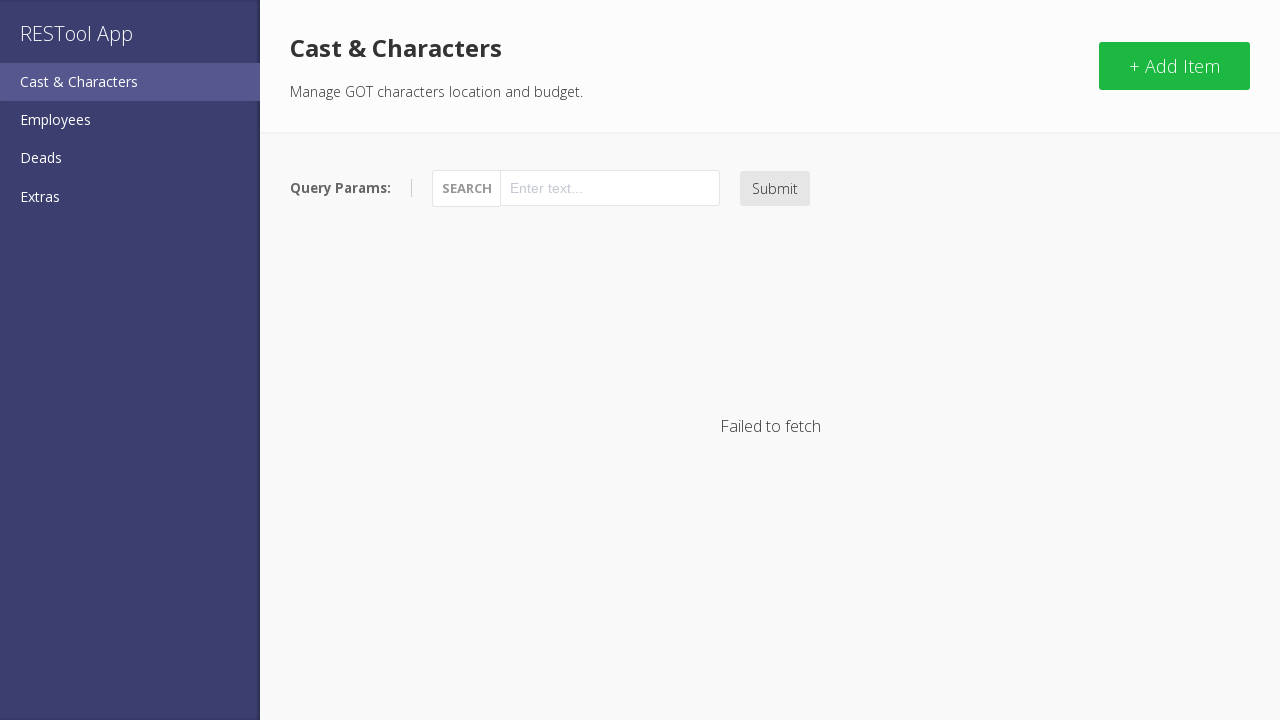

Verified main page title is 'Cast & Characters'
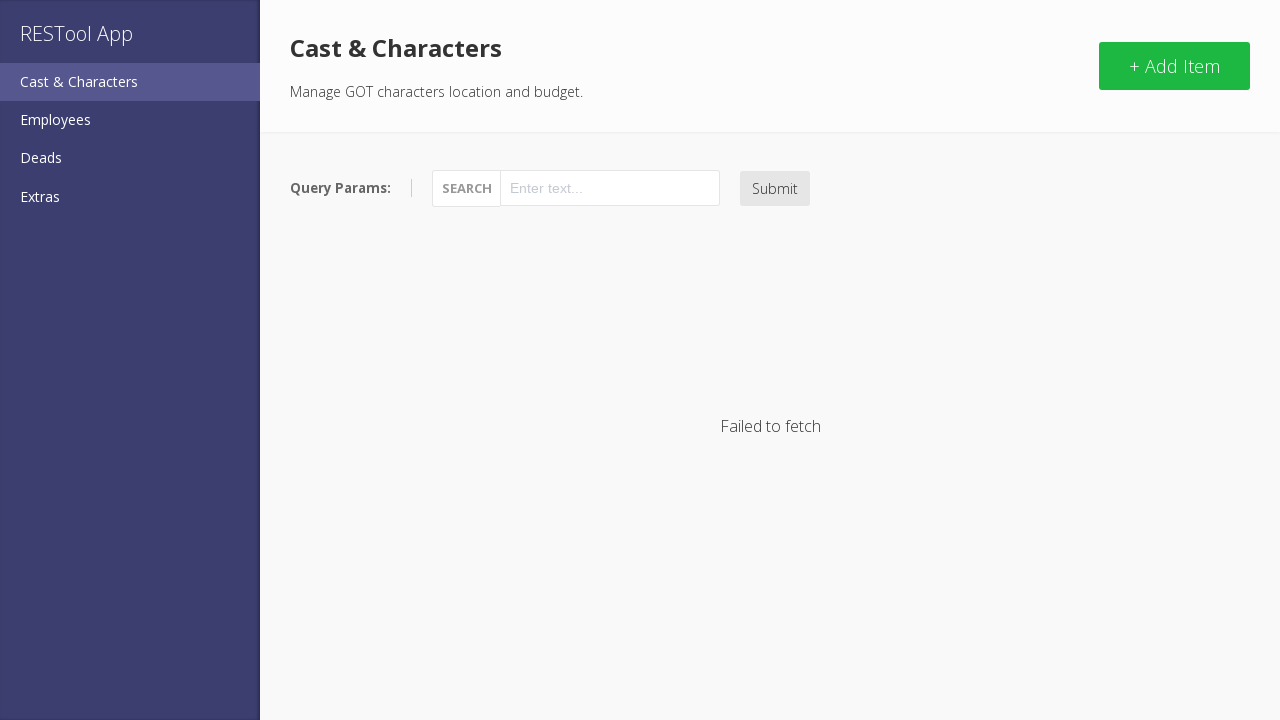

Clicked on Deads module navigation link at (130, 158) on a[href='#/deads']
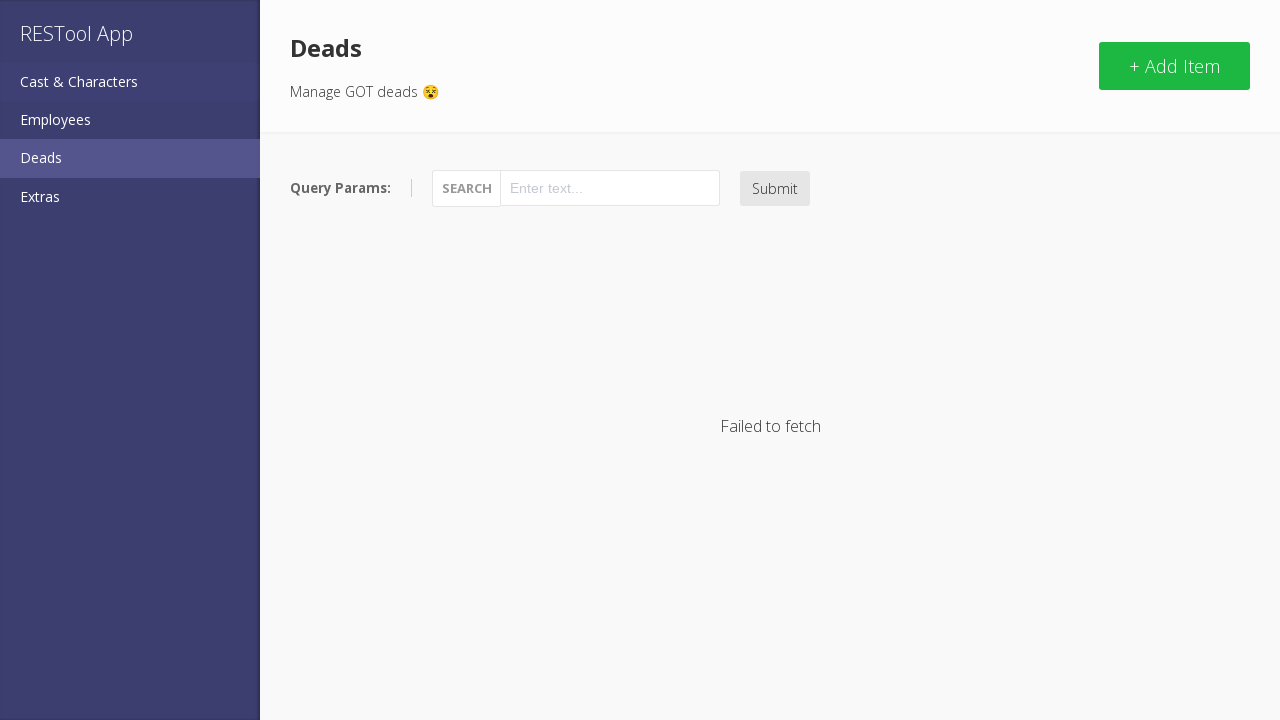

Waited for Deads module page title to load
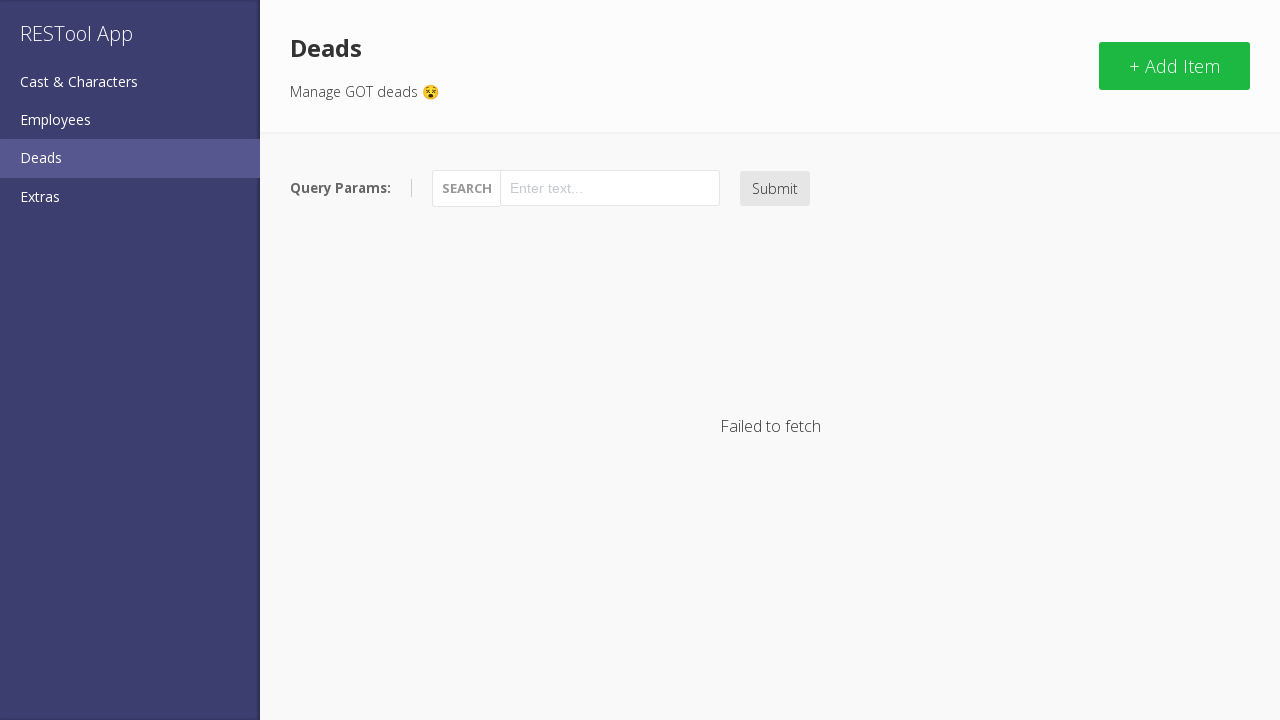

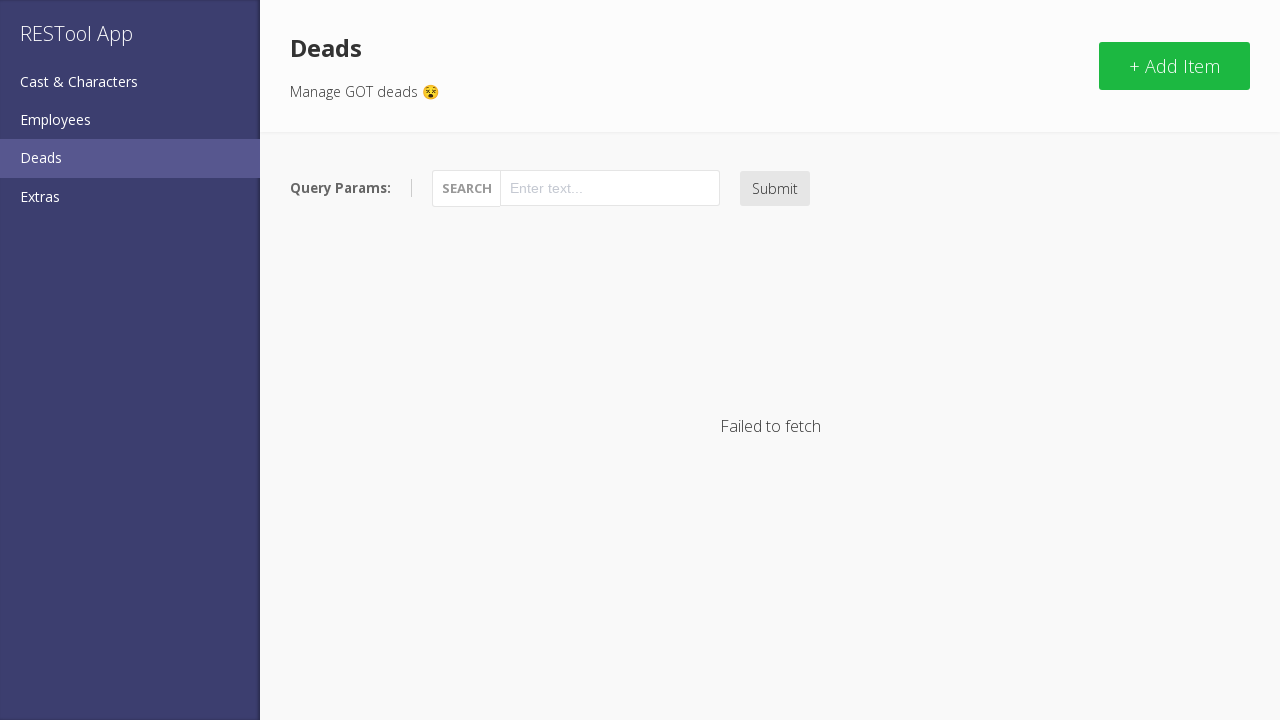